Tests various mouse interaction events including click, double-click, right-click, and hover actions on different elements

Starting URL: https://training-support.net/webelements/mouse-events

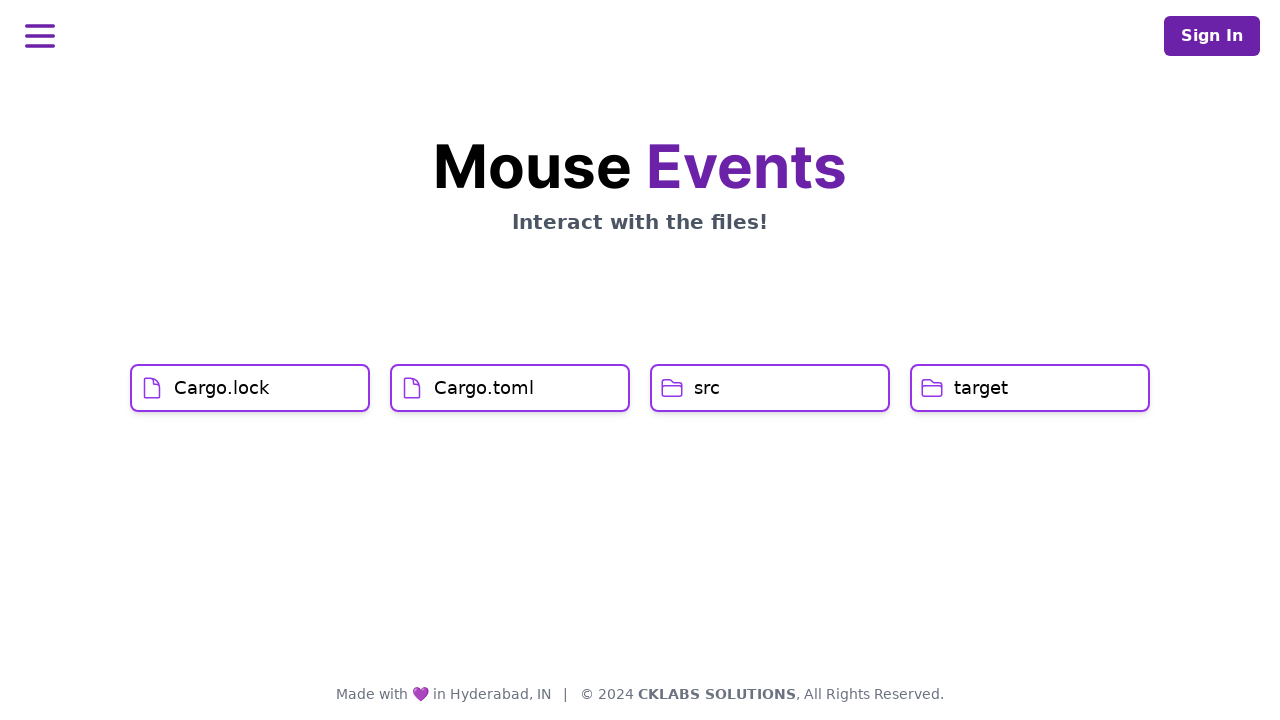

Clicked on Cargo.lock element at (222, 388) on h1:has-text('Cargo.lock')
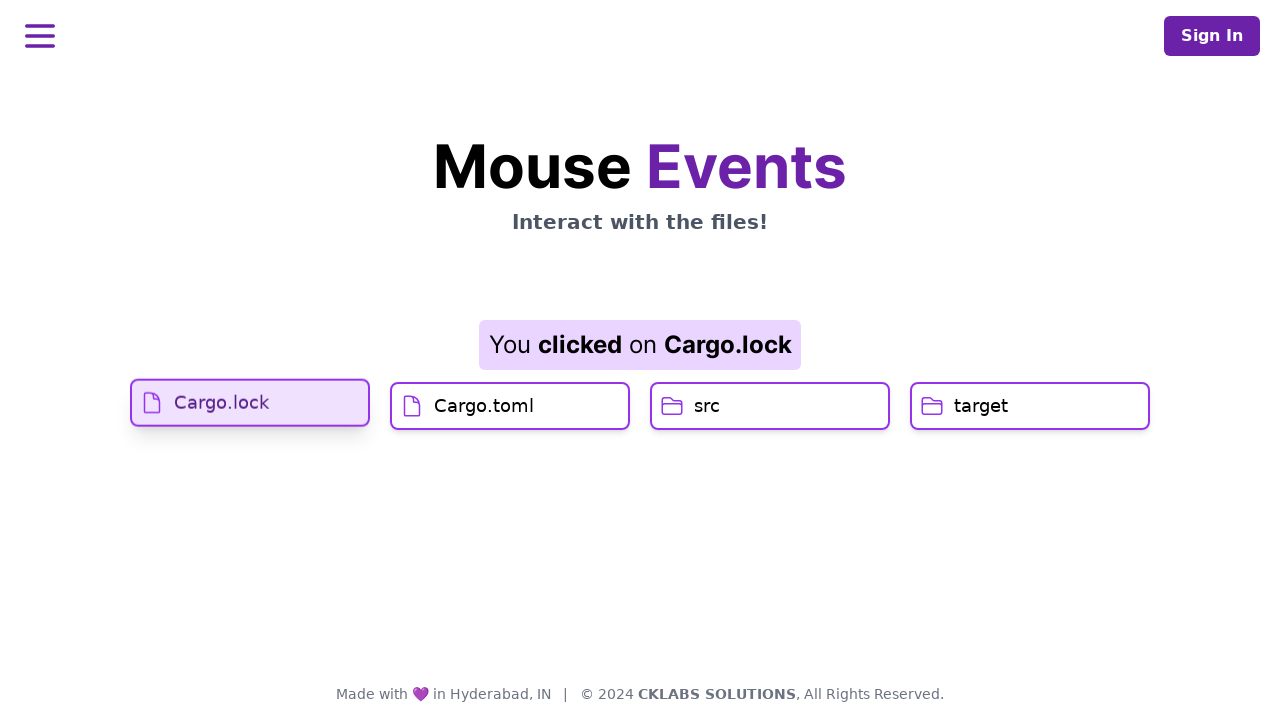

Hovered over Cargo.toml element at (484, 420) on h1:has-text('Cargo.toml')
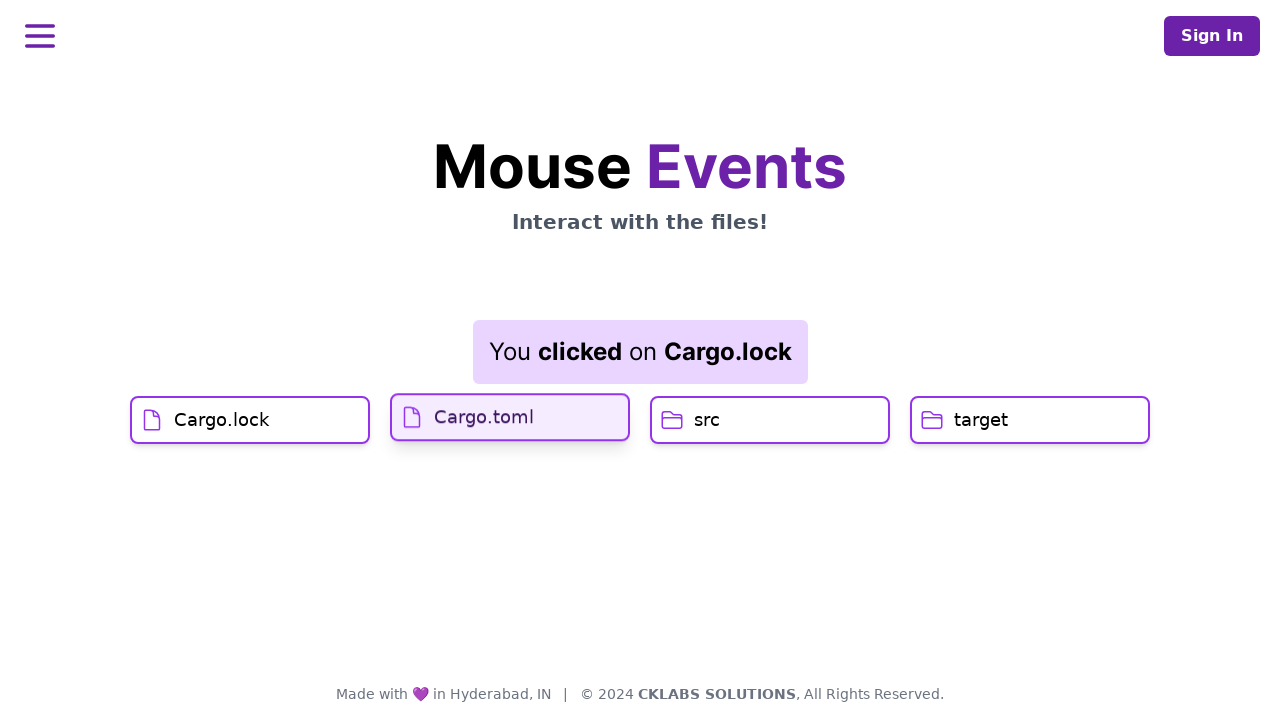

Clicked on Cargo.toml element at (484, 416) on h1:has-text('Cargo.toml')
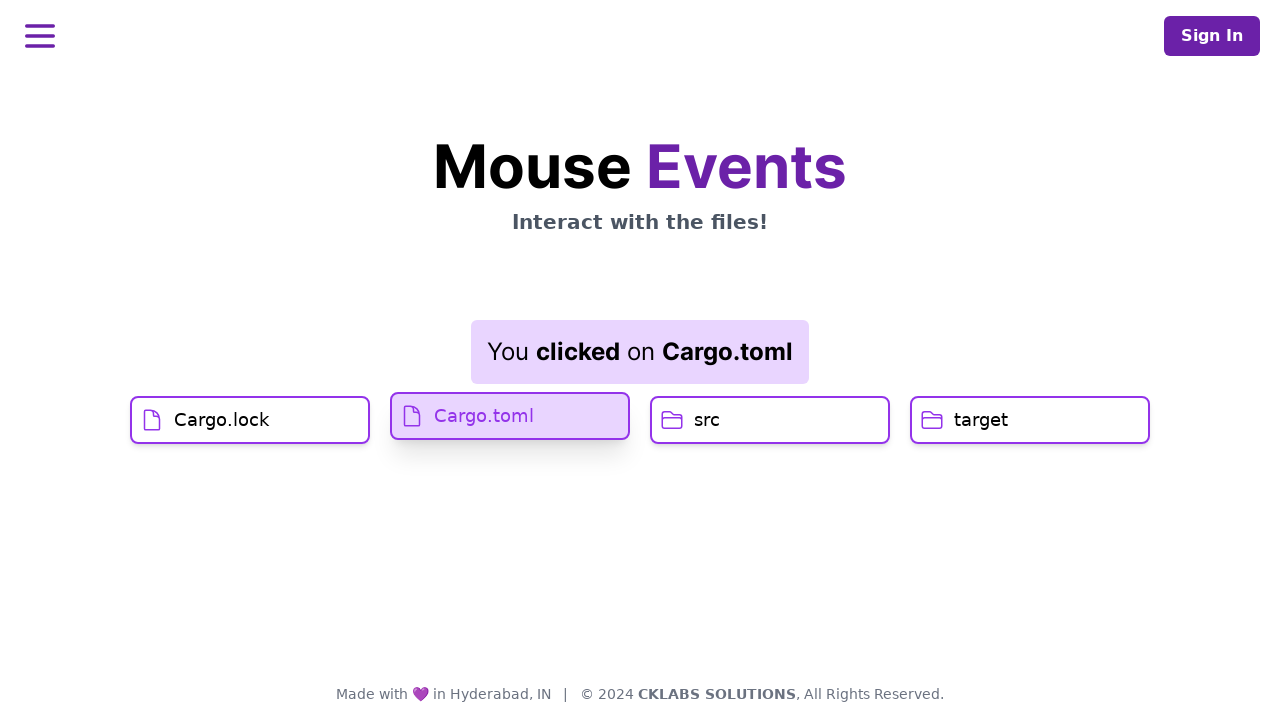

Result text appeared after Cargo.toml interaction
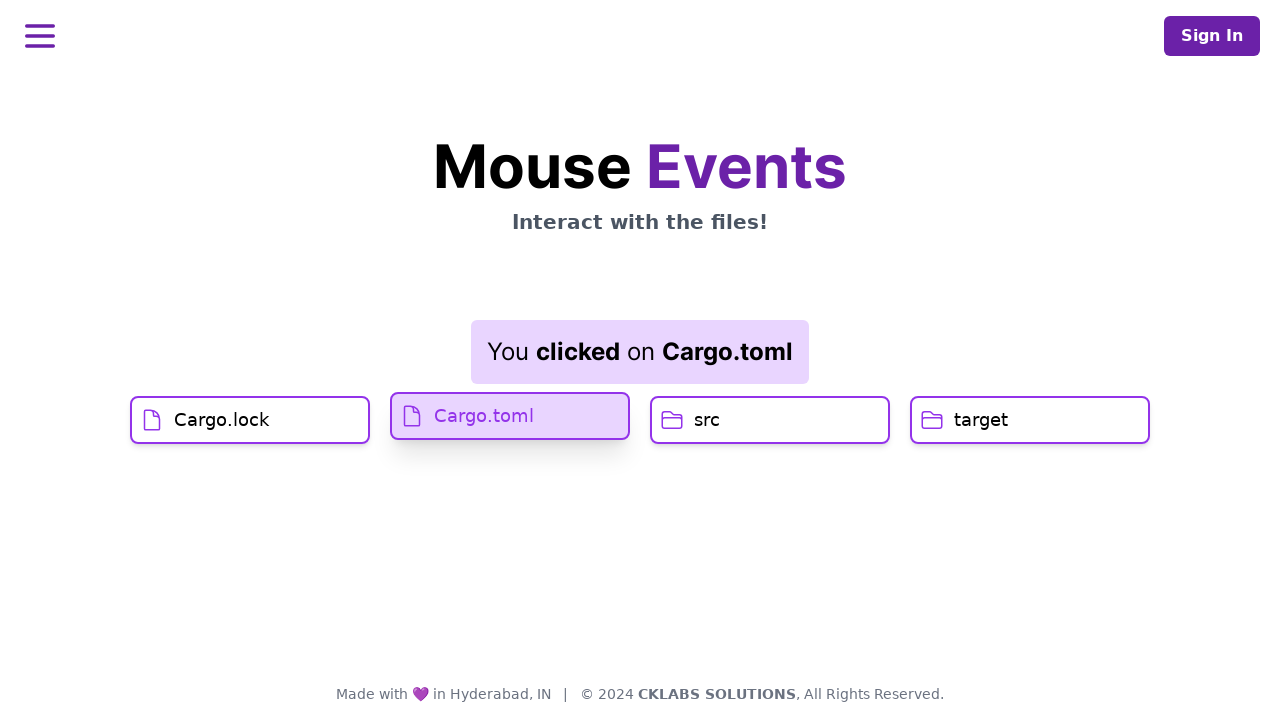

Double-clicked on src element at (707, 420) on h1:has-text('src')
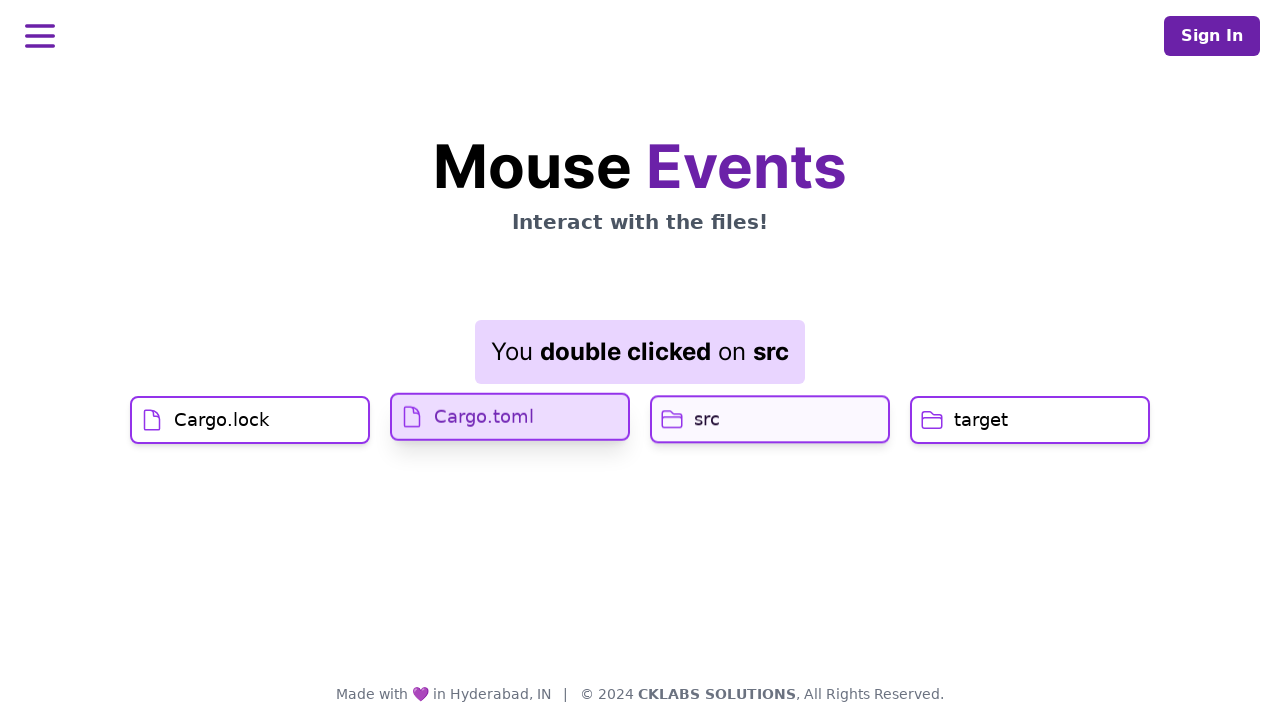

Right-clicked on target element to open context menu at (981, 420) on h1:has-text('target')
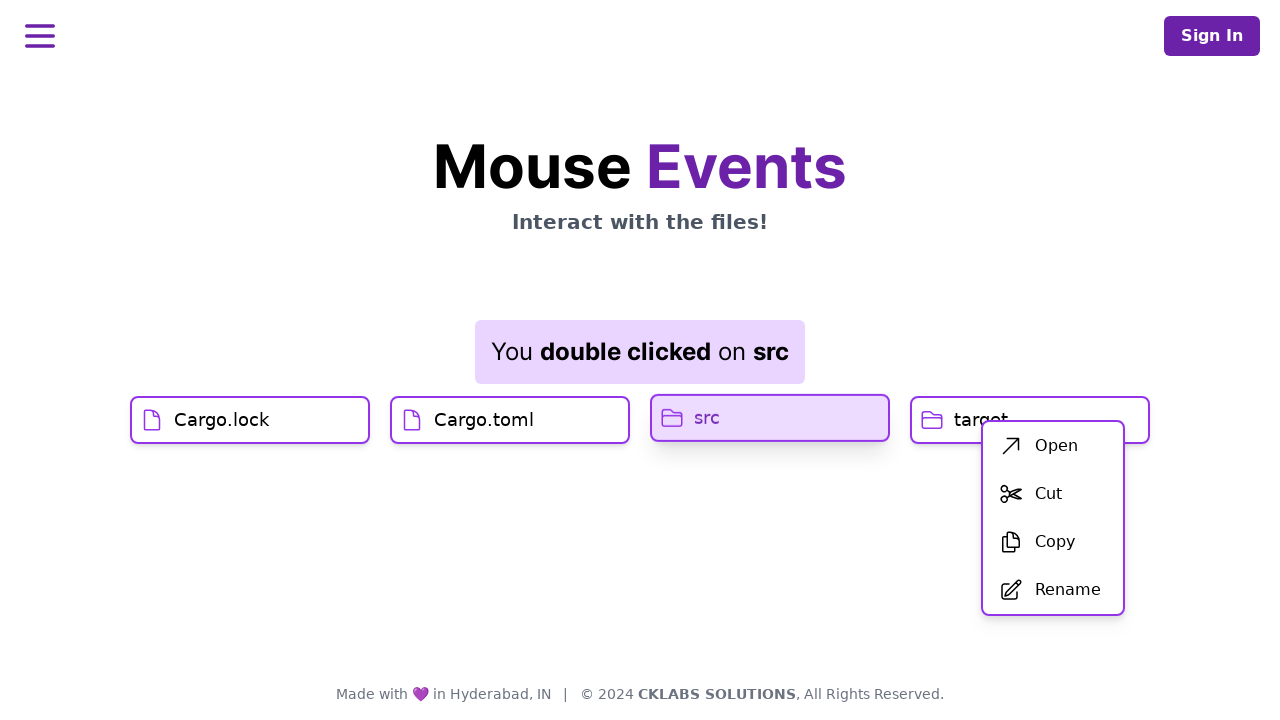

Clicked first option in context menu at (1053, 446) on #menu >> ul >> li:first-child
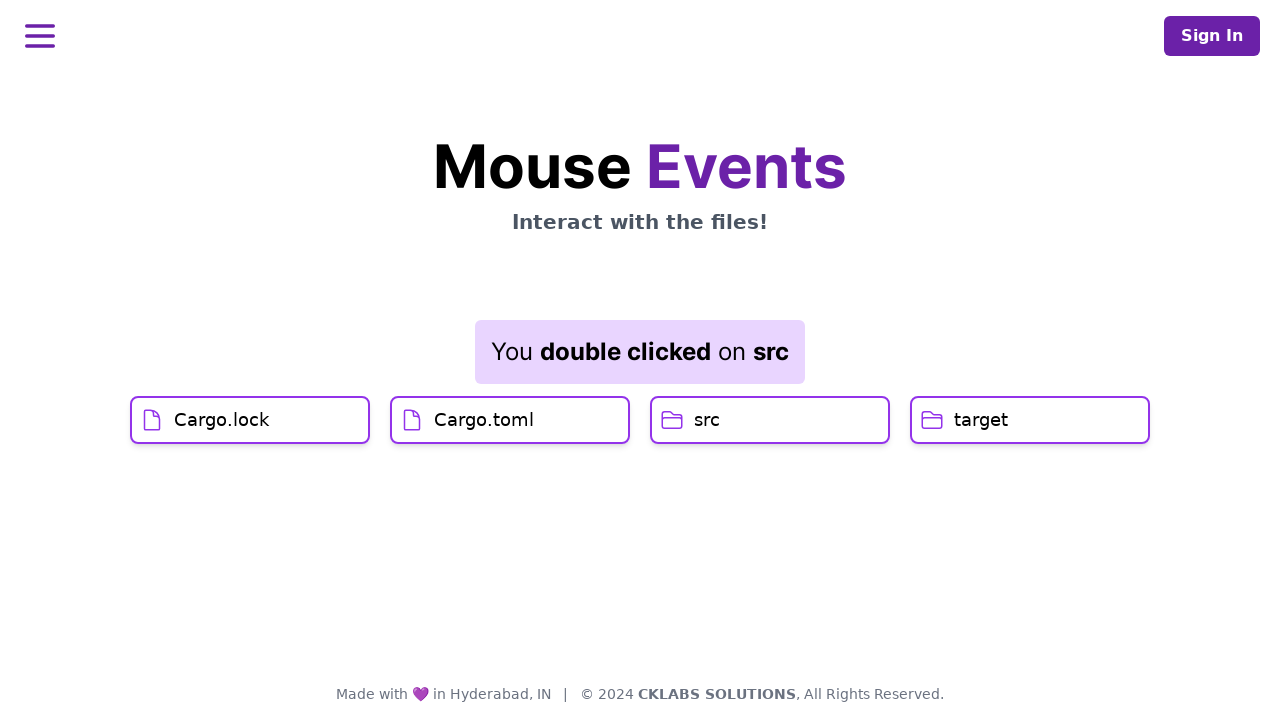

Final result displayed after context menu selection
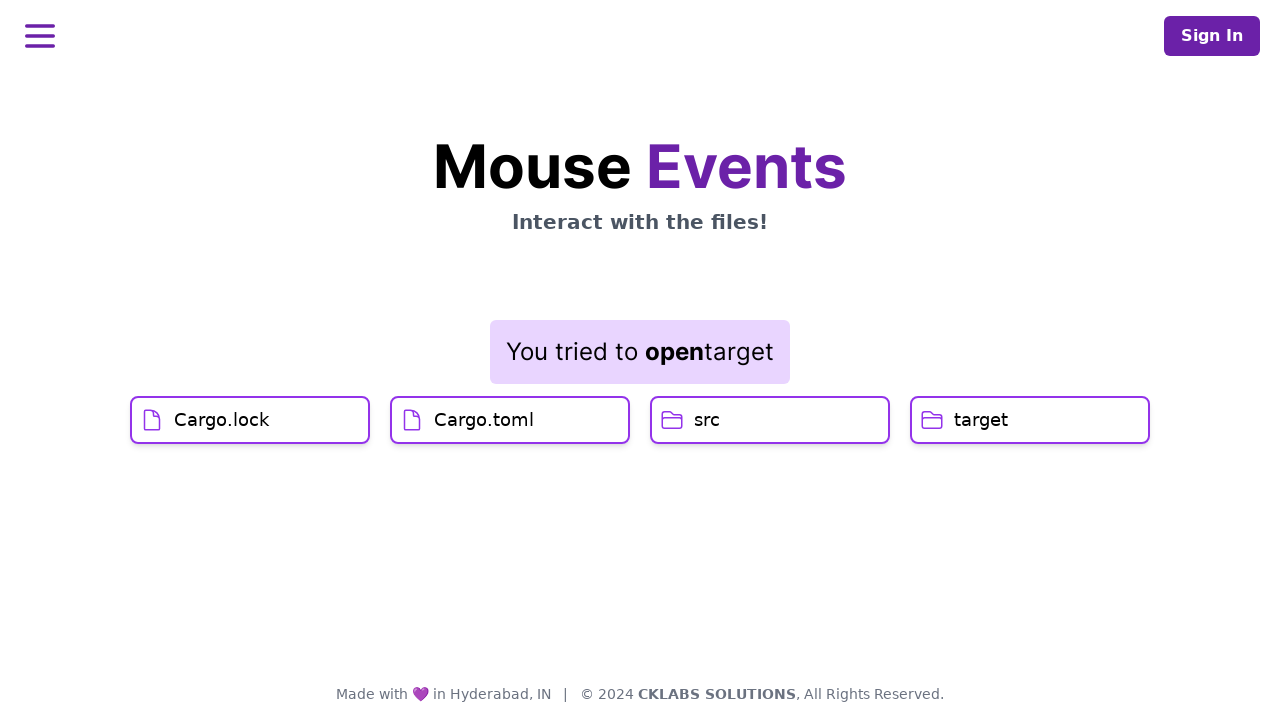

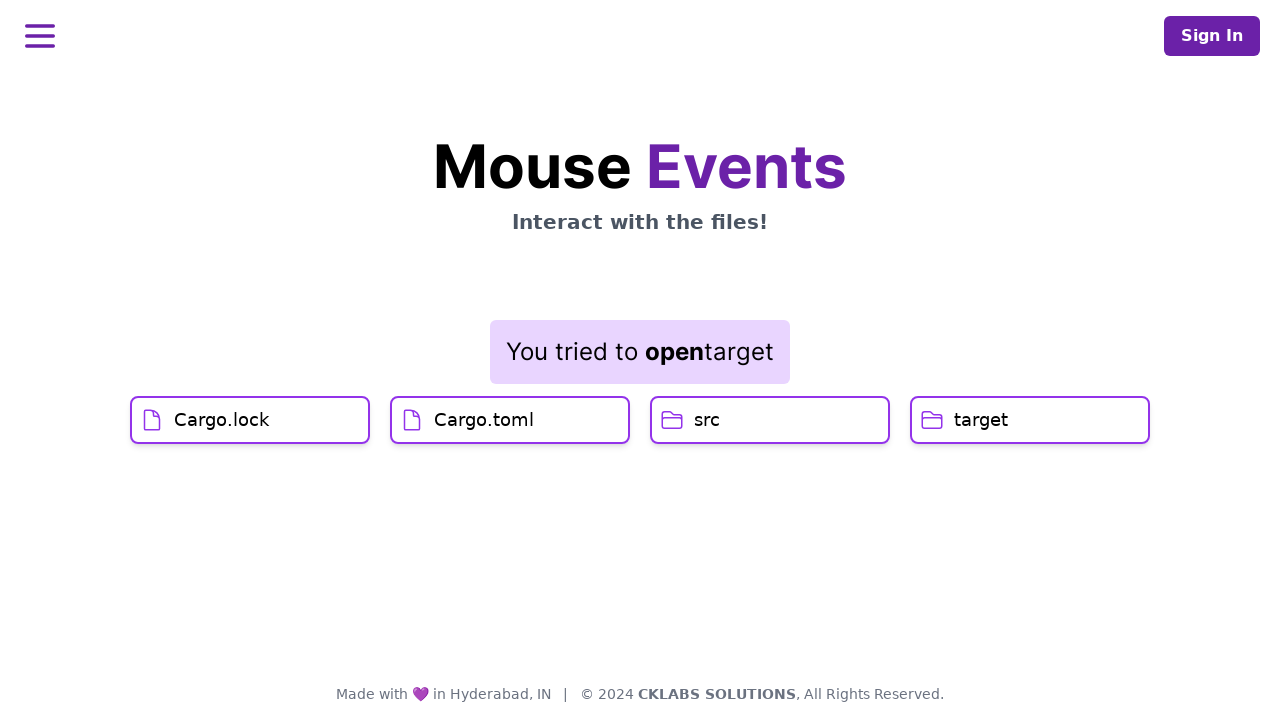